Tests window handling functionality by clicking a link that opens a new window/tab, switching to the new window to verify its content, and then switching back to the original window to verify it's still accessible.

Starting URL: https://the-internet.herokuapp.com/windows

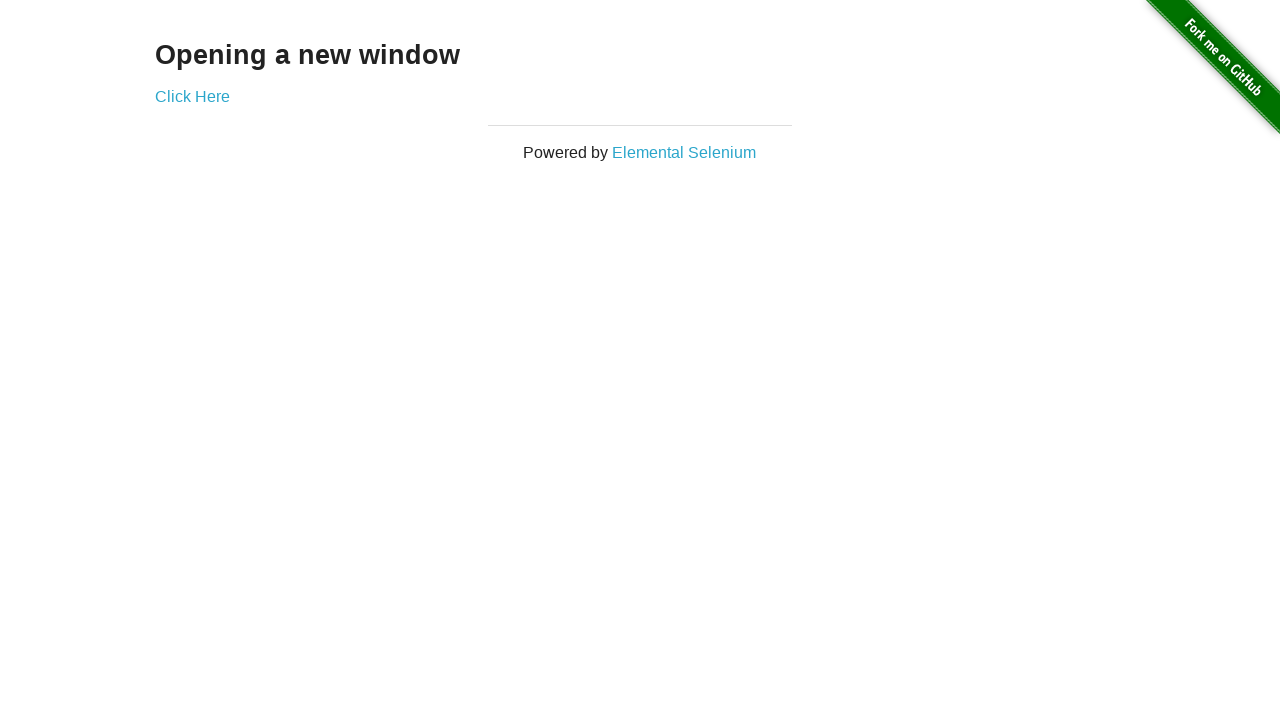

Located h3 heading element on page
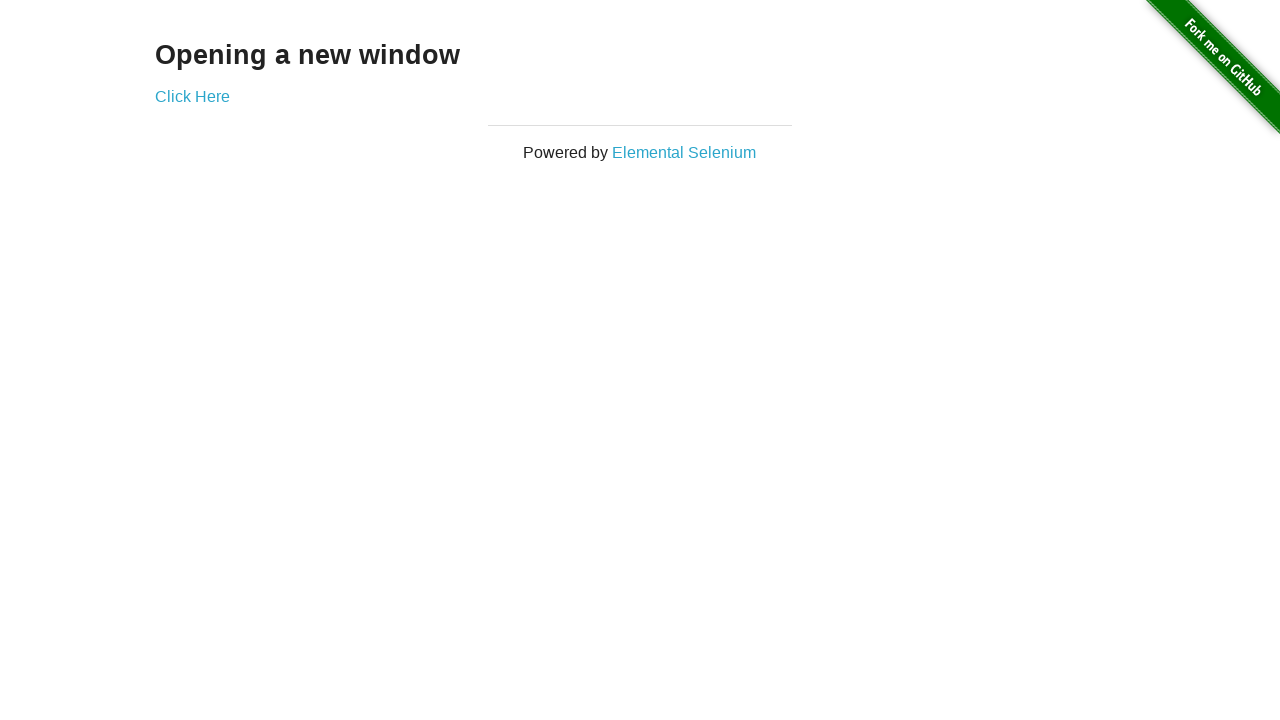

Verified heading text is 'Opening a new window'
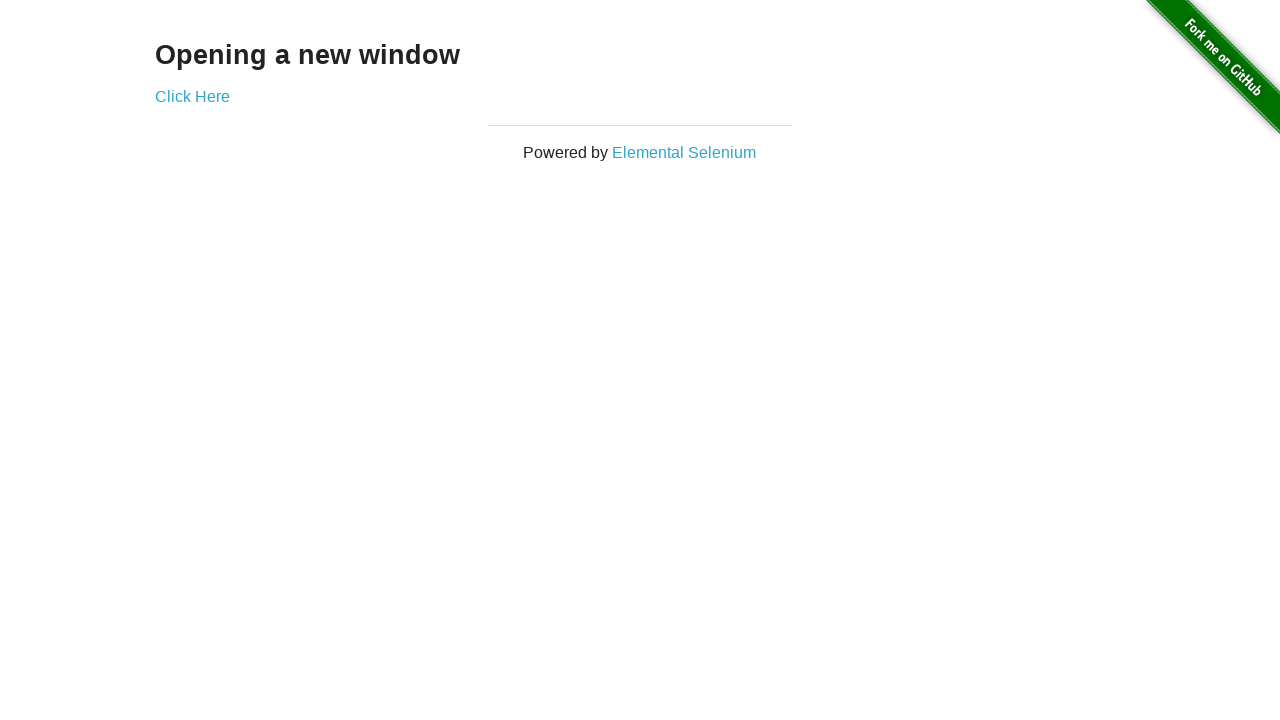

Verified page title is 'The Internet'
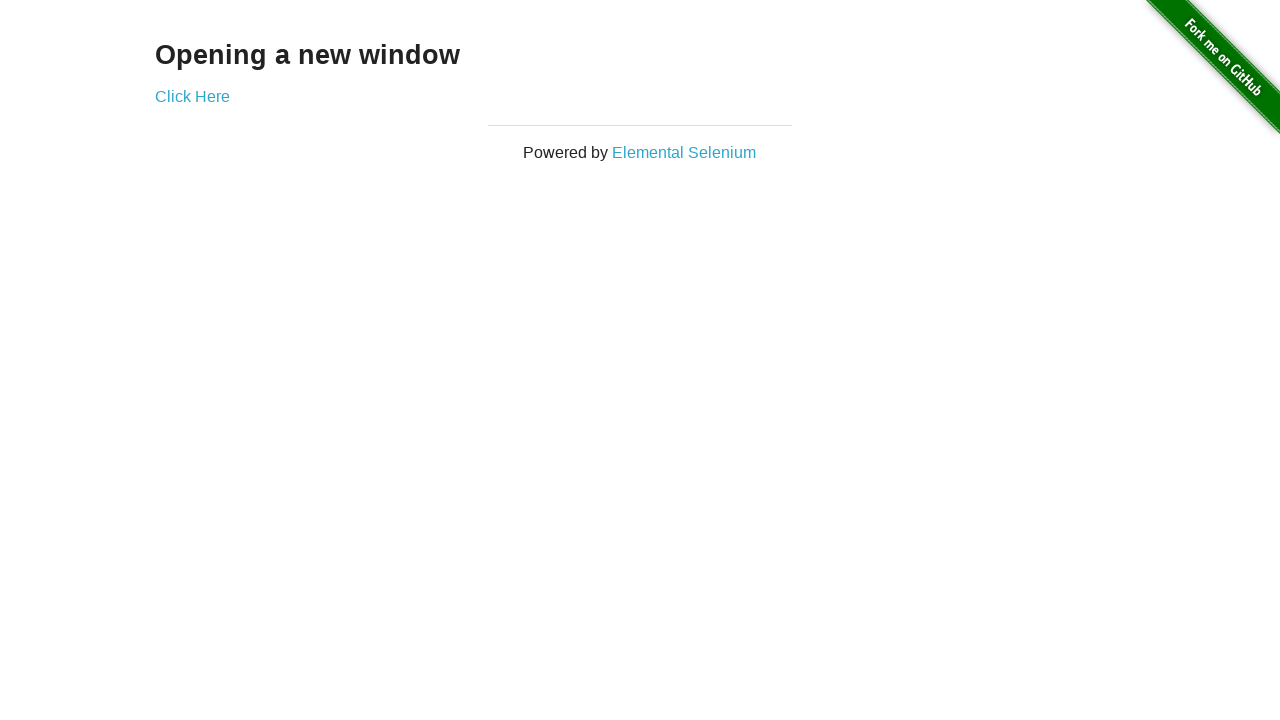

Clicked 'Click Here' link to open new window/tab at (192, 96) on text=Click Here
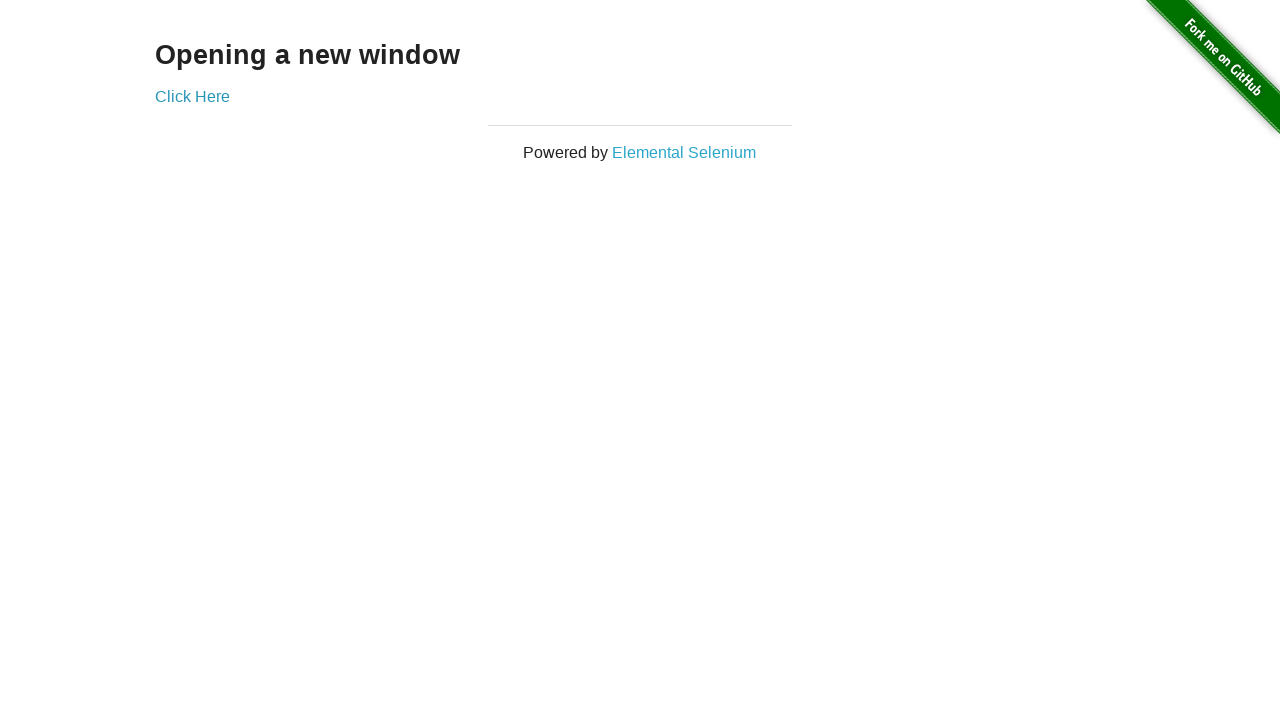

Captured new page/window object
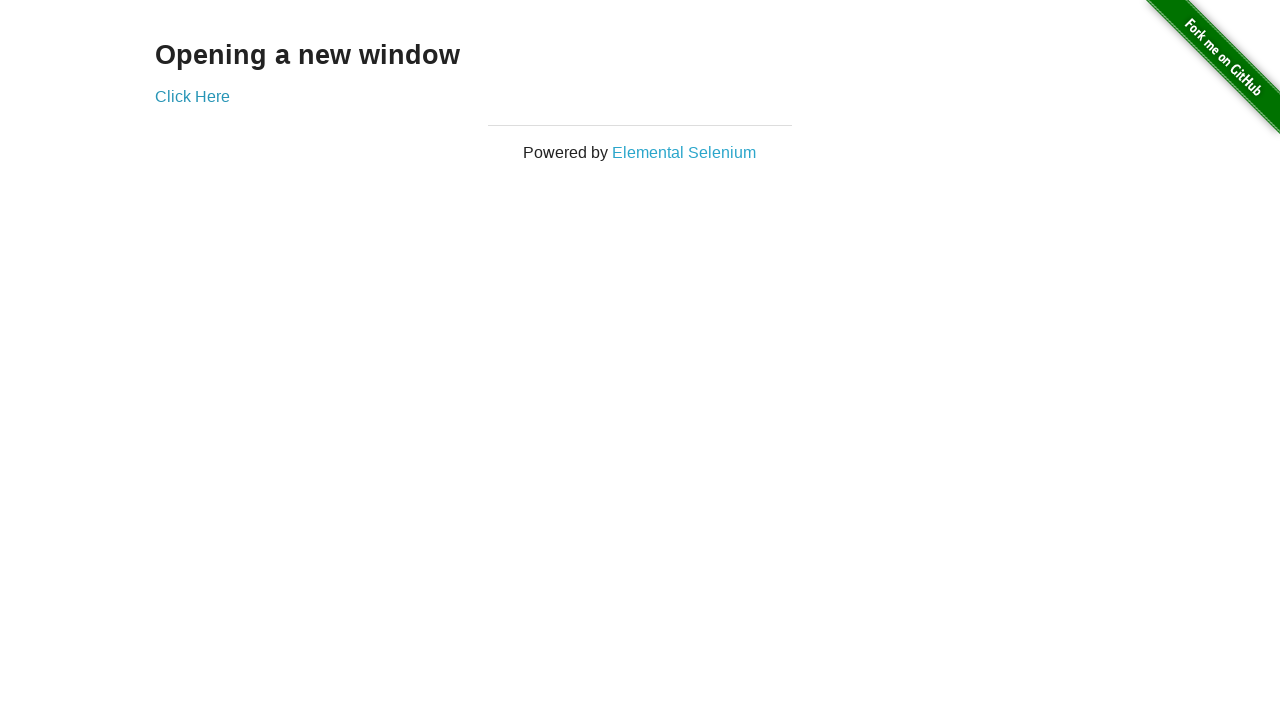

Waited for new page to load completely
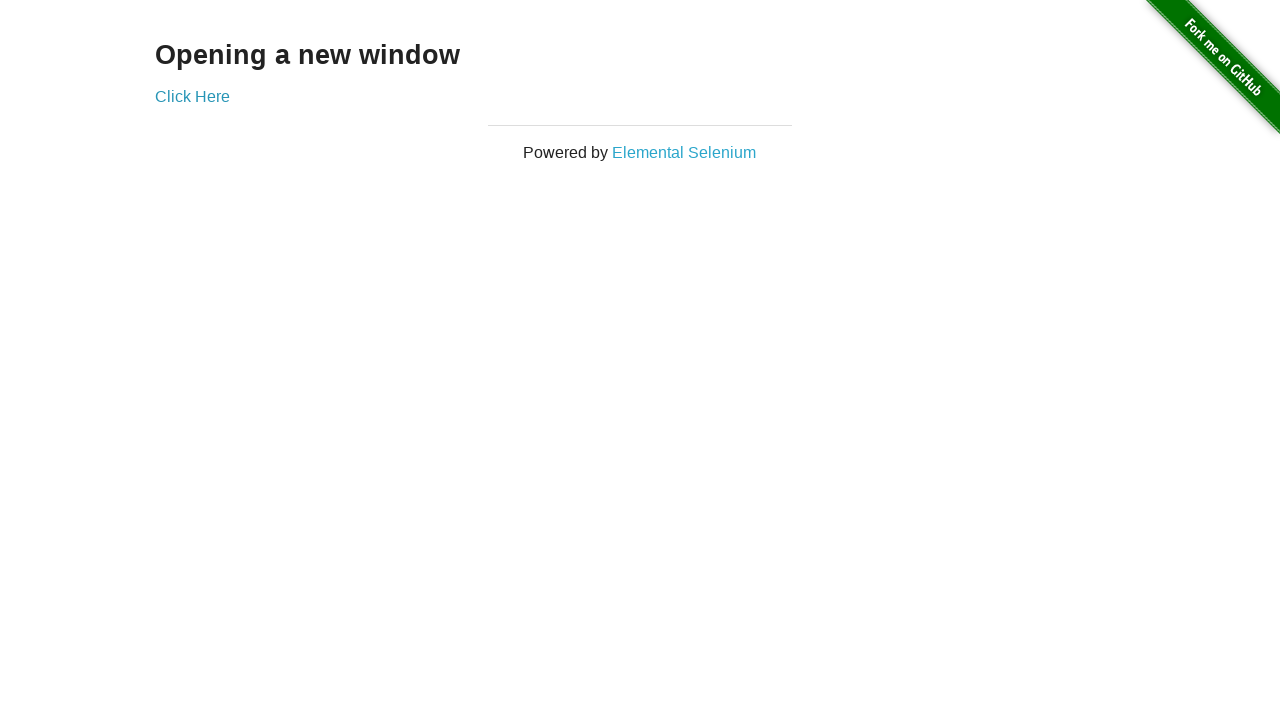

Verified new window title is 'New Window'
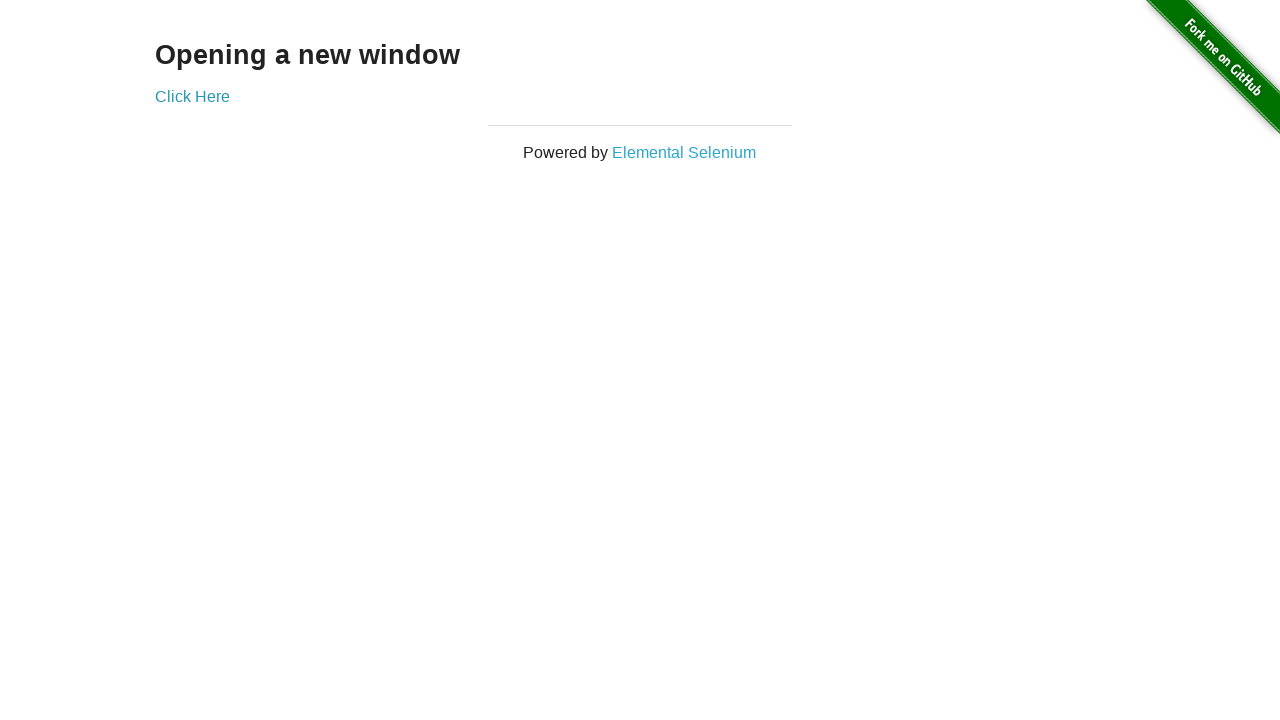

Located h3 heading element on new page
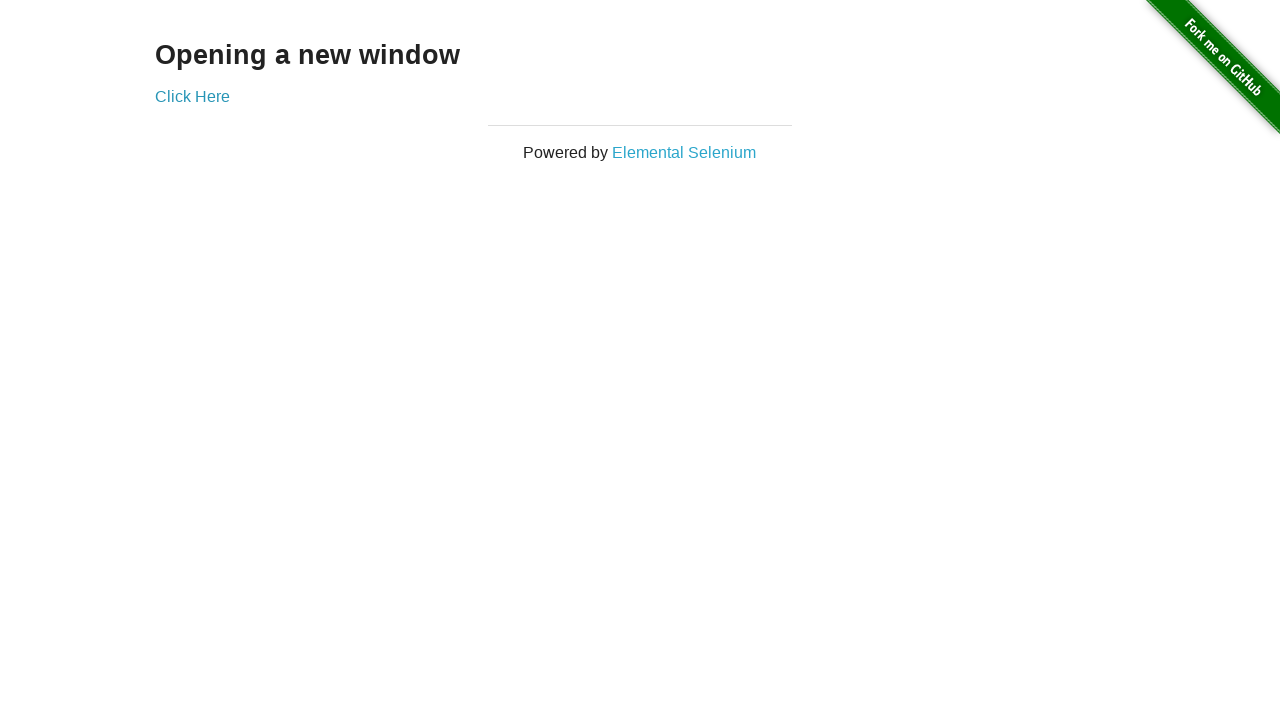

Verified new page heading text is 'New Window'
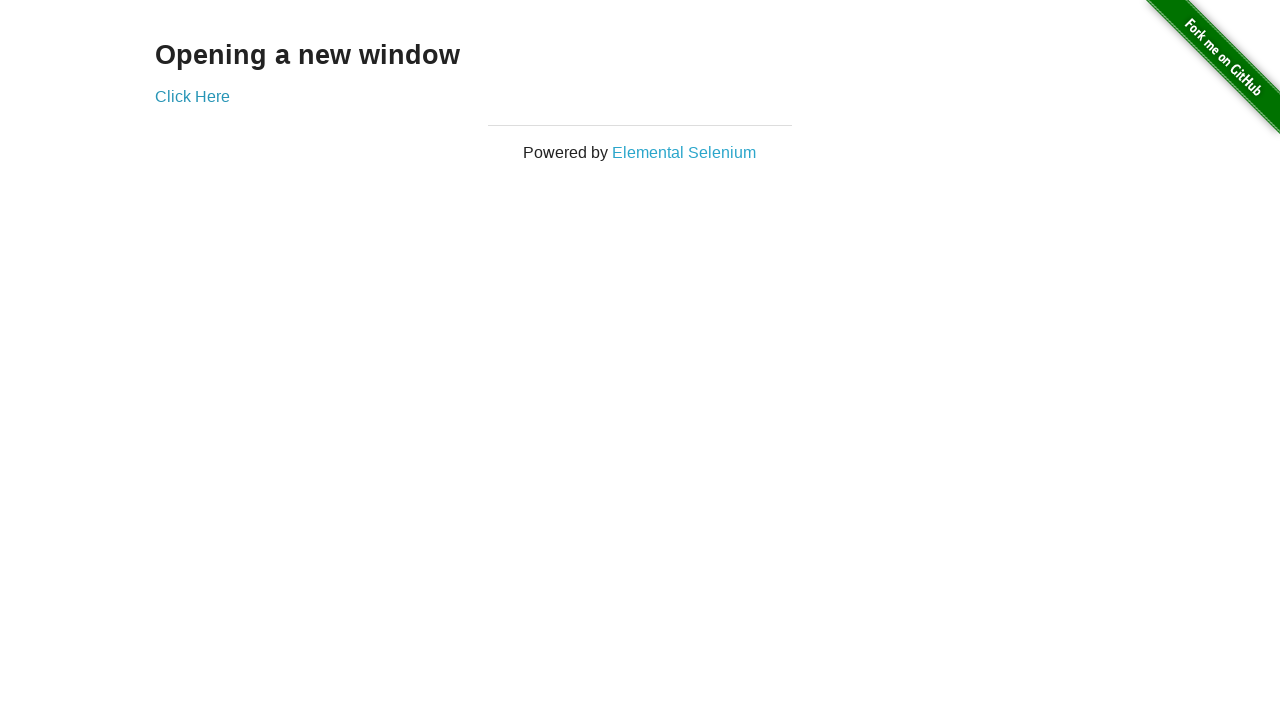

Switched back to original page/window
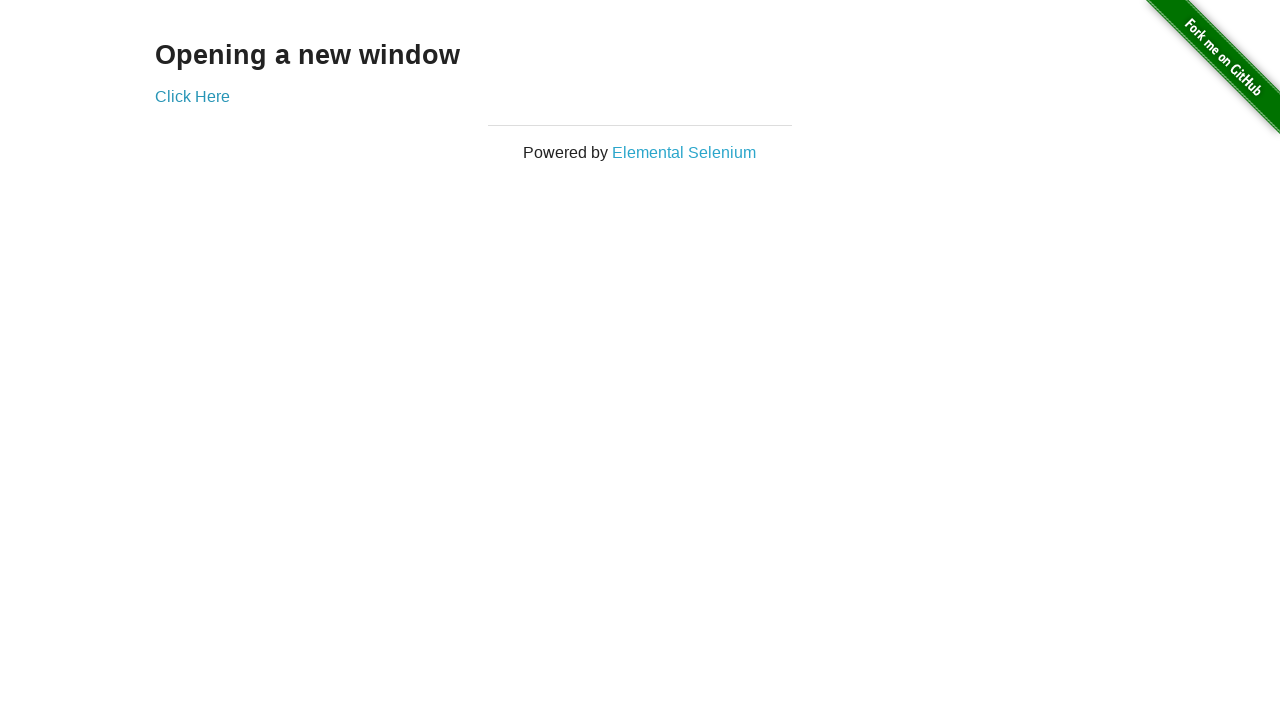

Verified original page title is still 'The Internet'
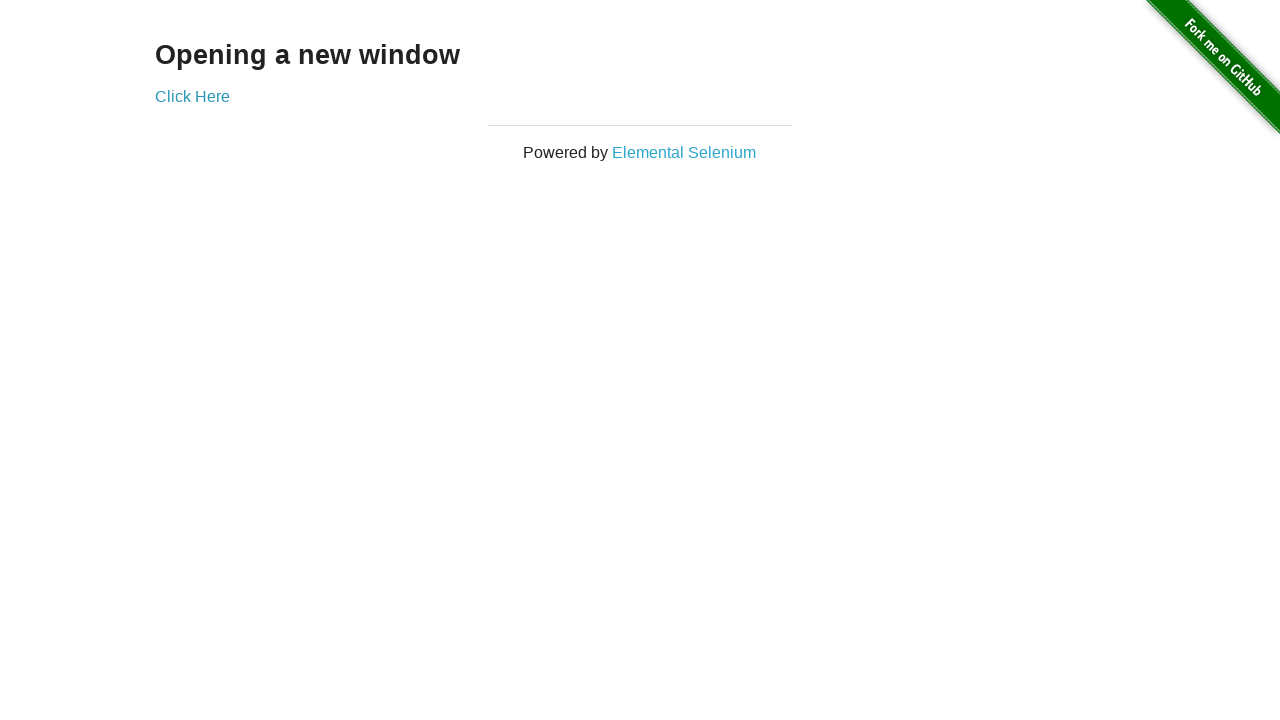

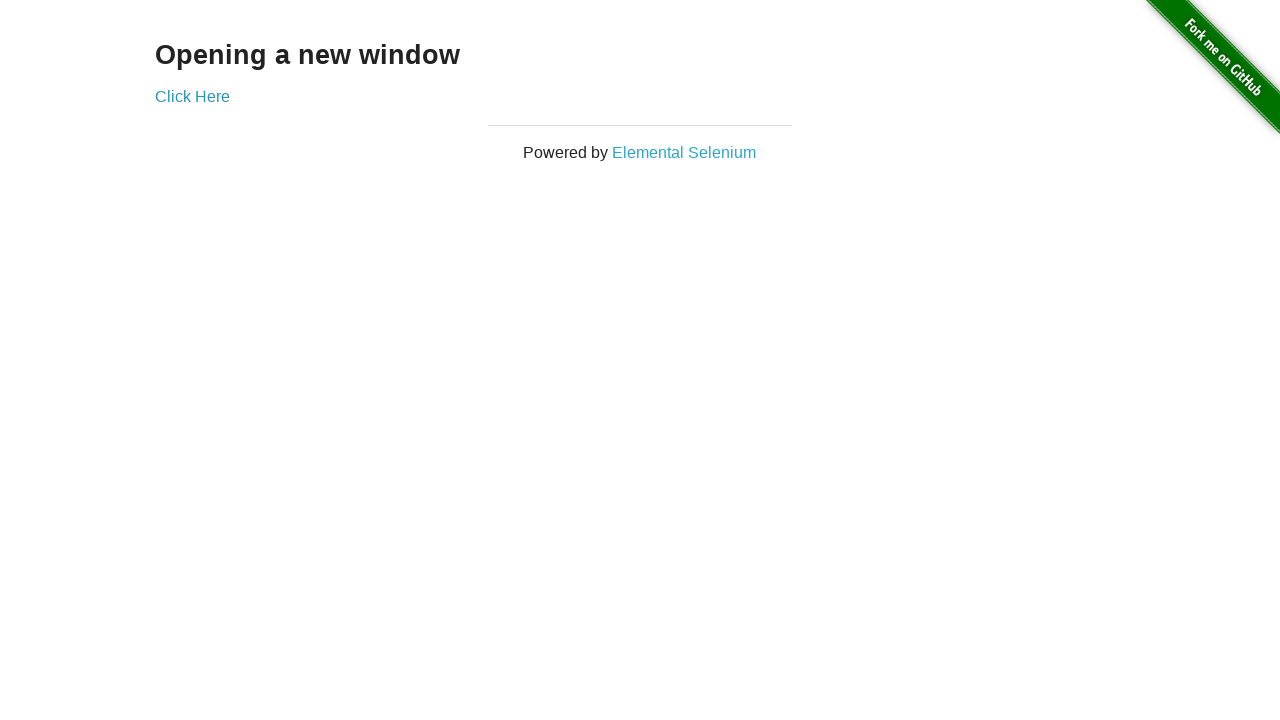